Navigates to a SNILS generator page and verifies that the generated SNILS number element is displayed

Starting URL: https://ortex.github.io/snils-generator/

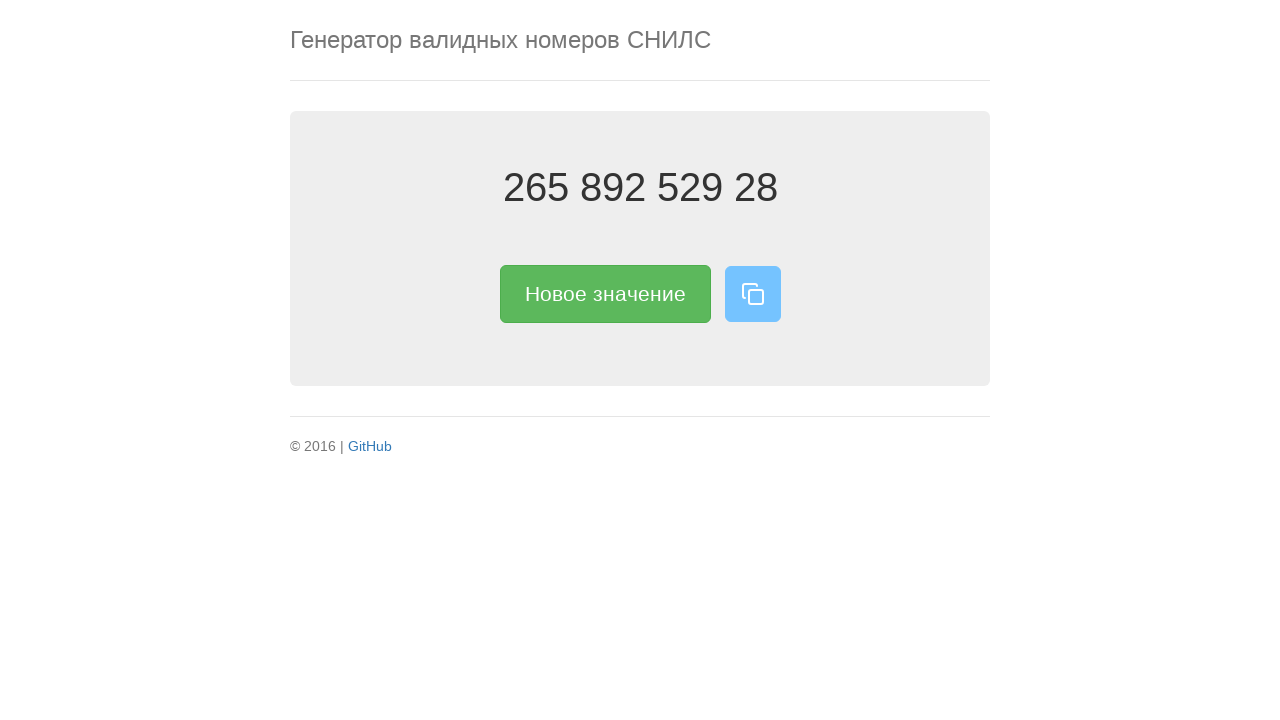

Navigated to SNILS generator page
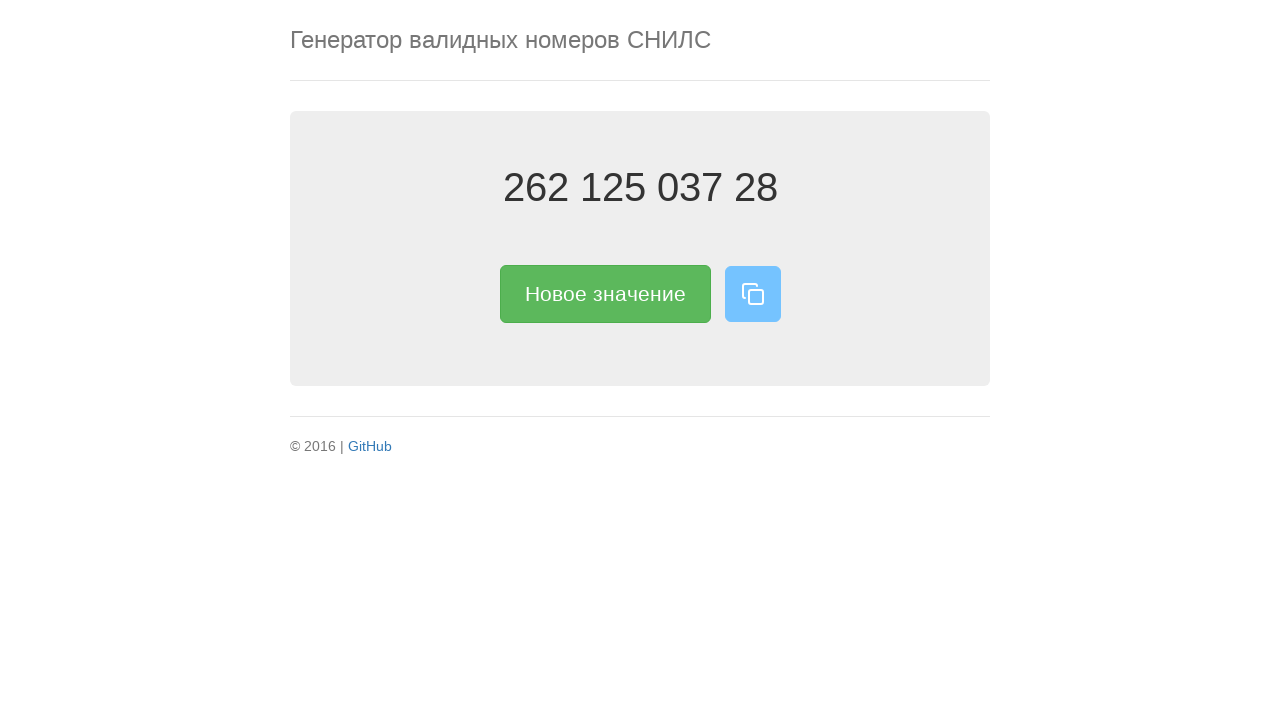

Located the SNILS element (first span)
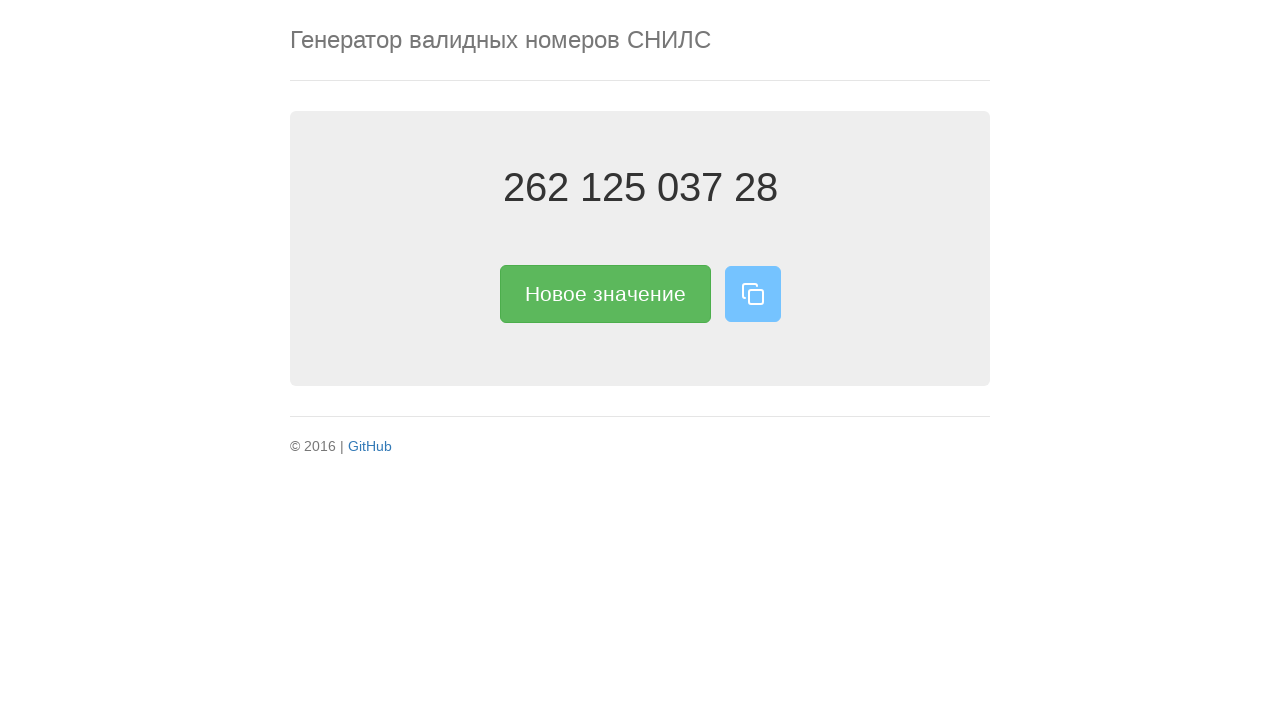

SNILS element became visible
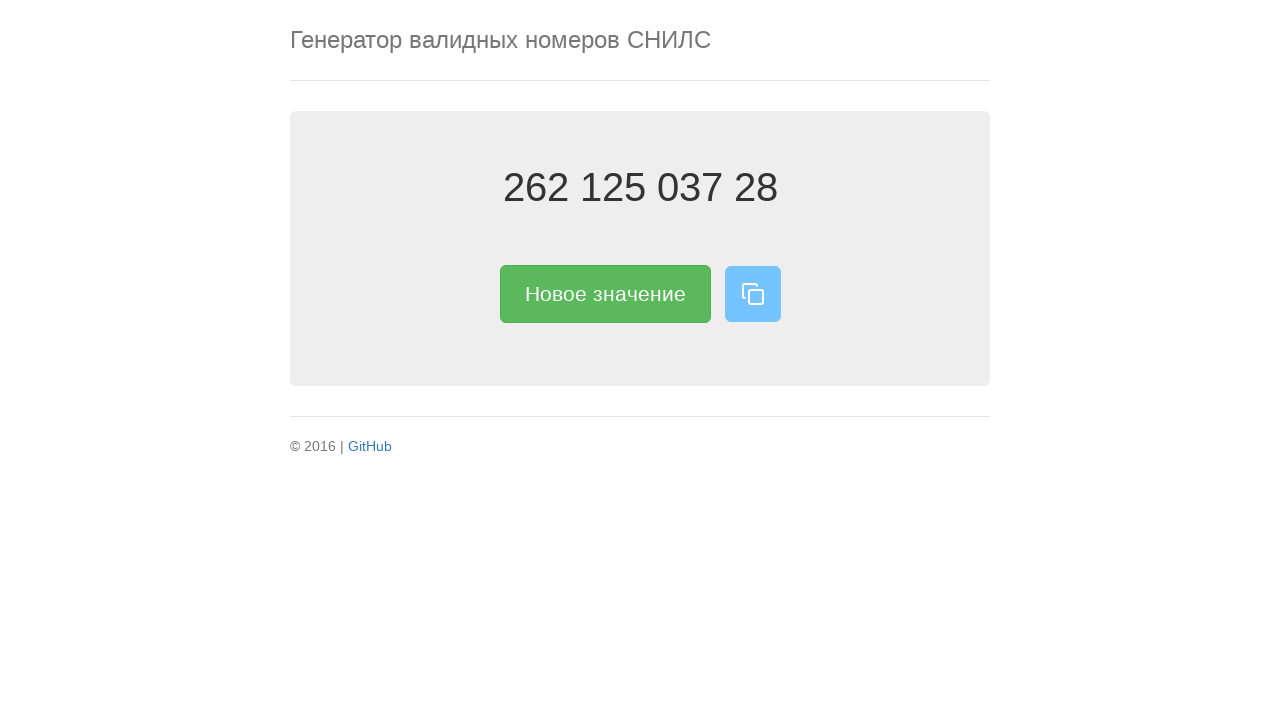

Verified that SNILS element is displayed
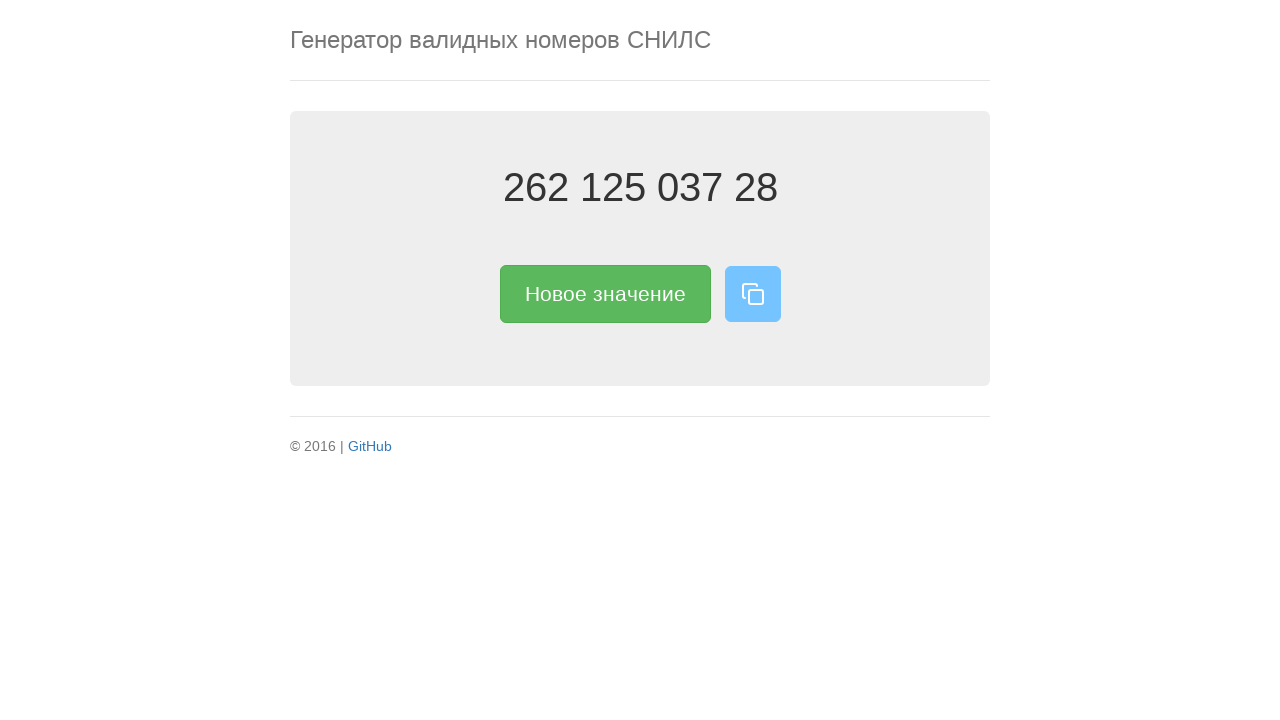

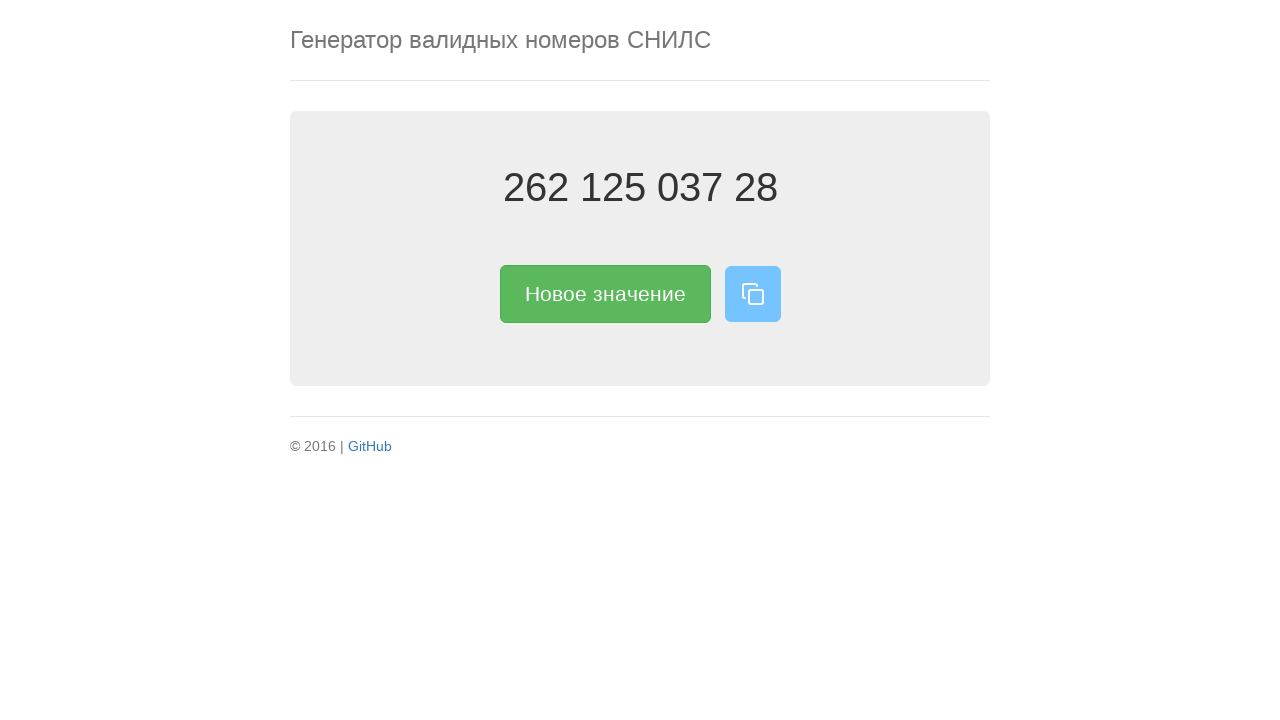